Tests adding specific vegetables (Broccoli and Cauliflower) to cart by searching through product names and clicking their respective add to cart buttons

Starting URL: https://rahulshettyacademy.com/seleniumPractise/

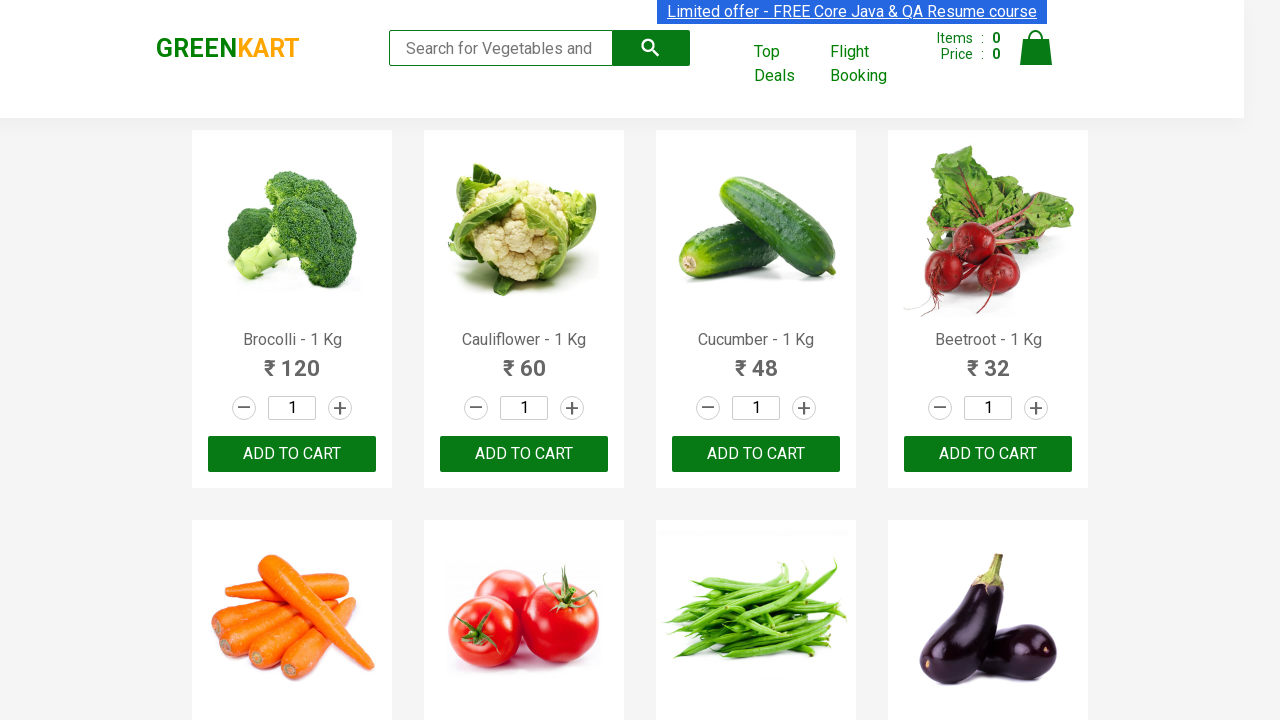

Waited for product names to load on the page
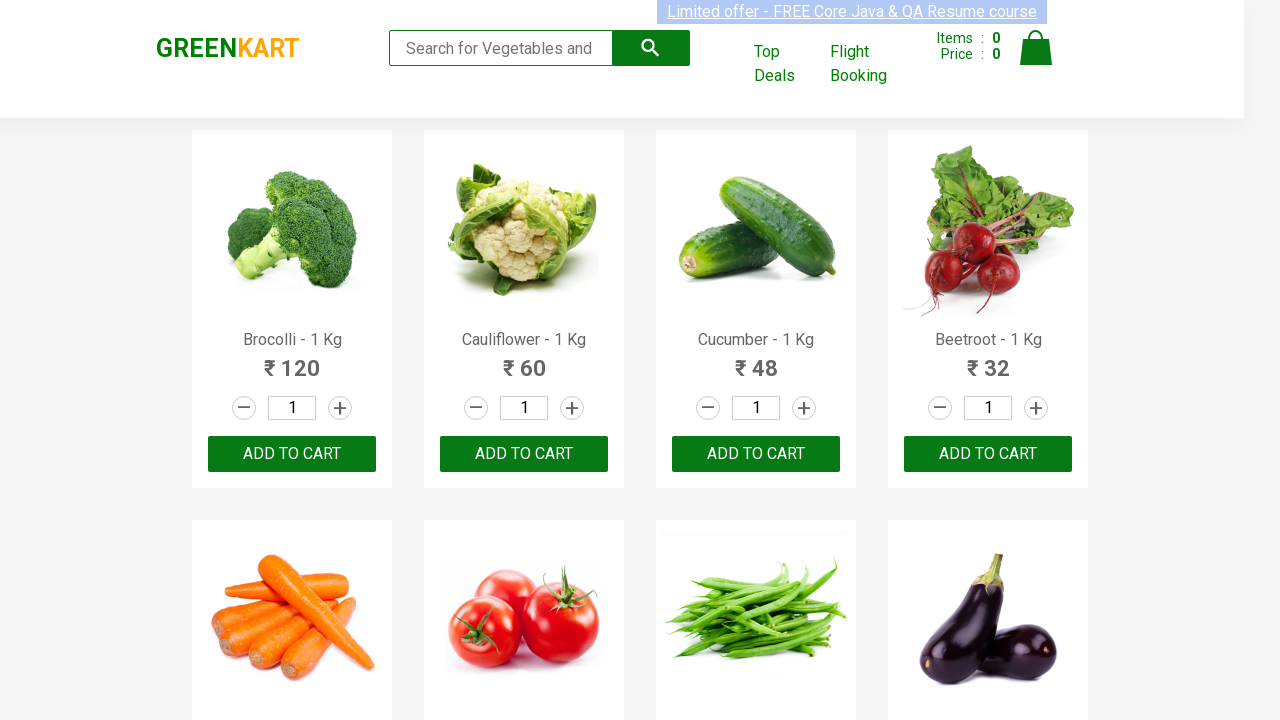

Retrieved all product elements from the page
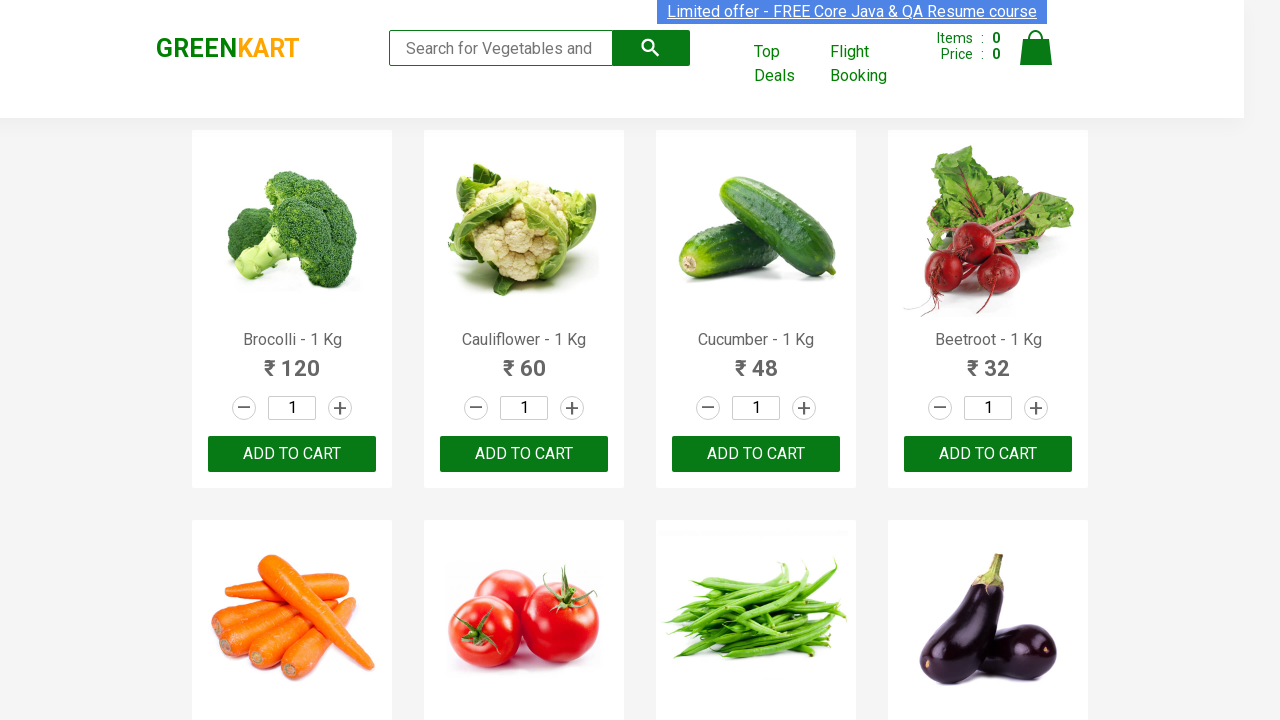

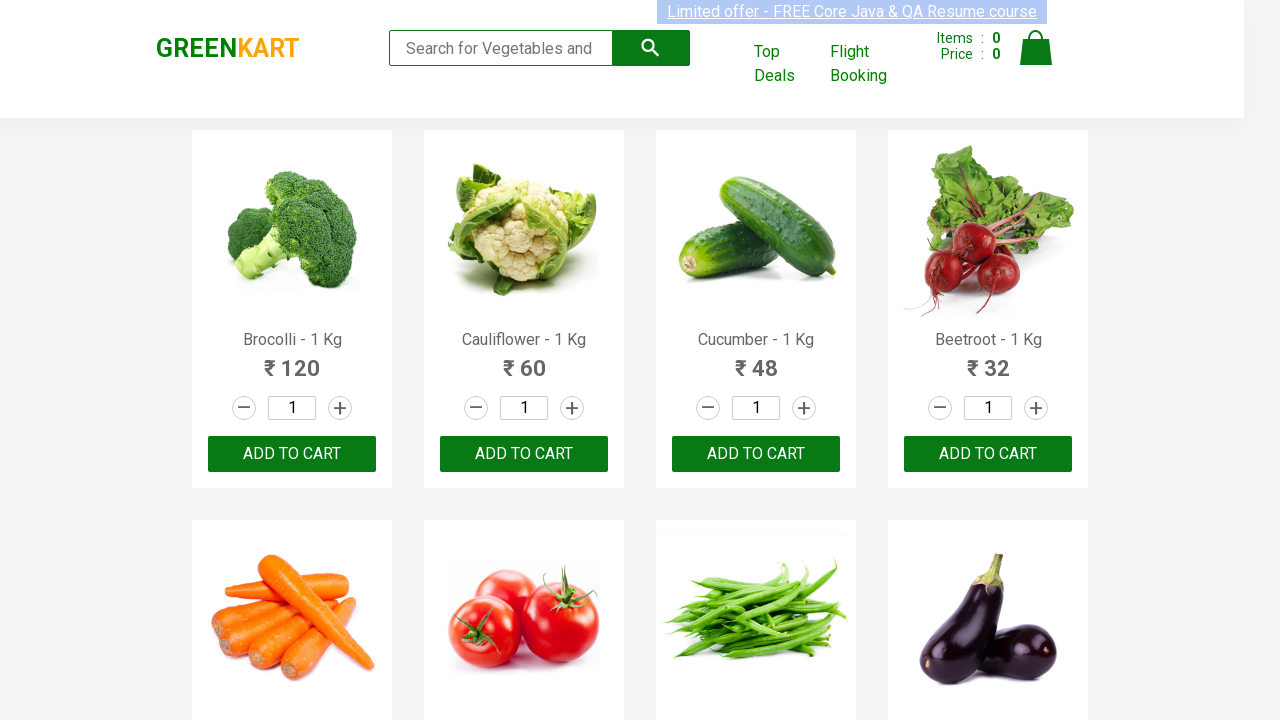